Waits for price to reach $100, books an item, solves a mathematical challenge, and submits the answer

Starting URL: http://suninjuly.github.io/explicit_wait2.html

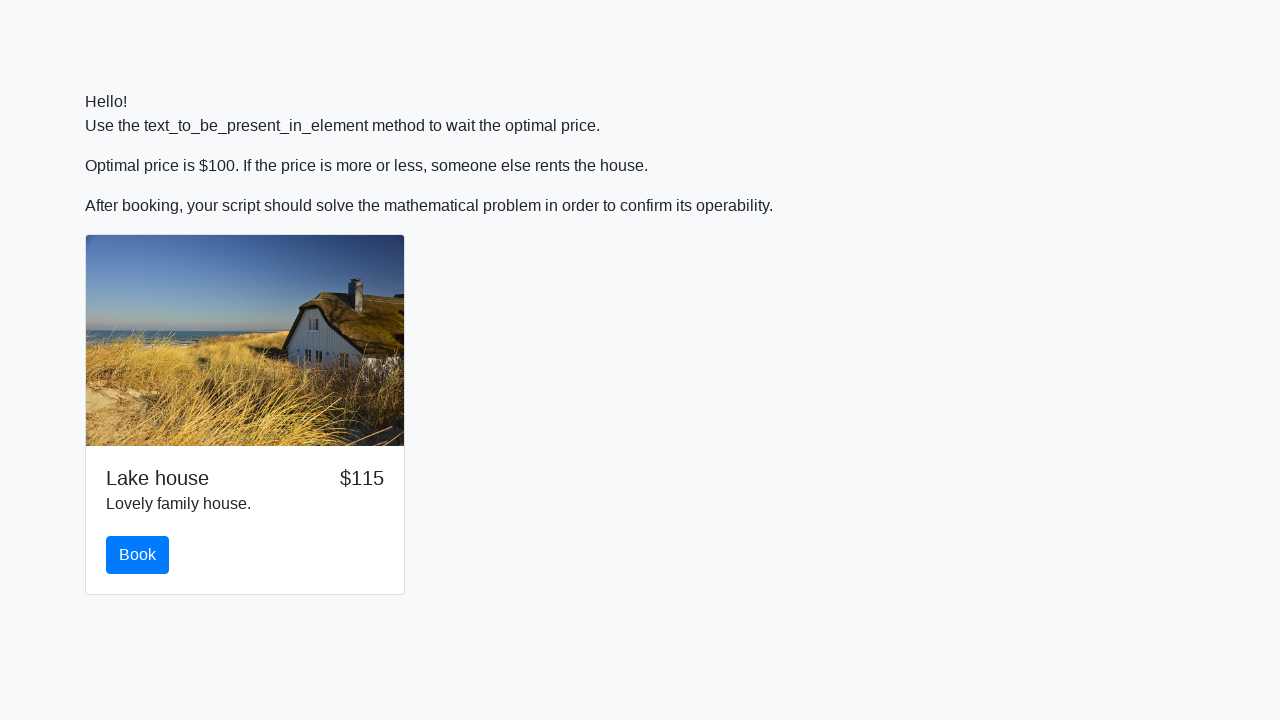

Waited for price to reach $100
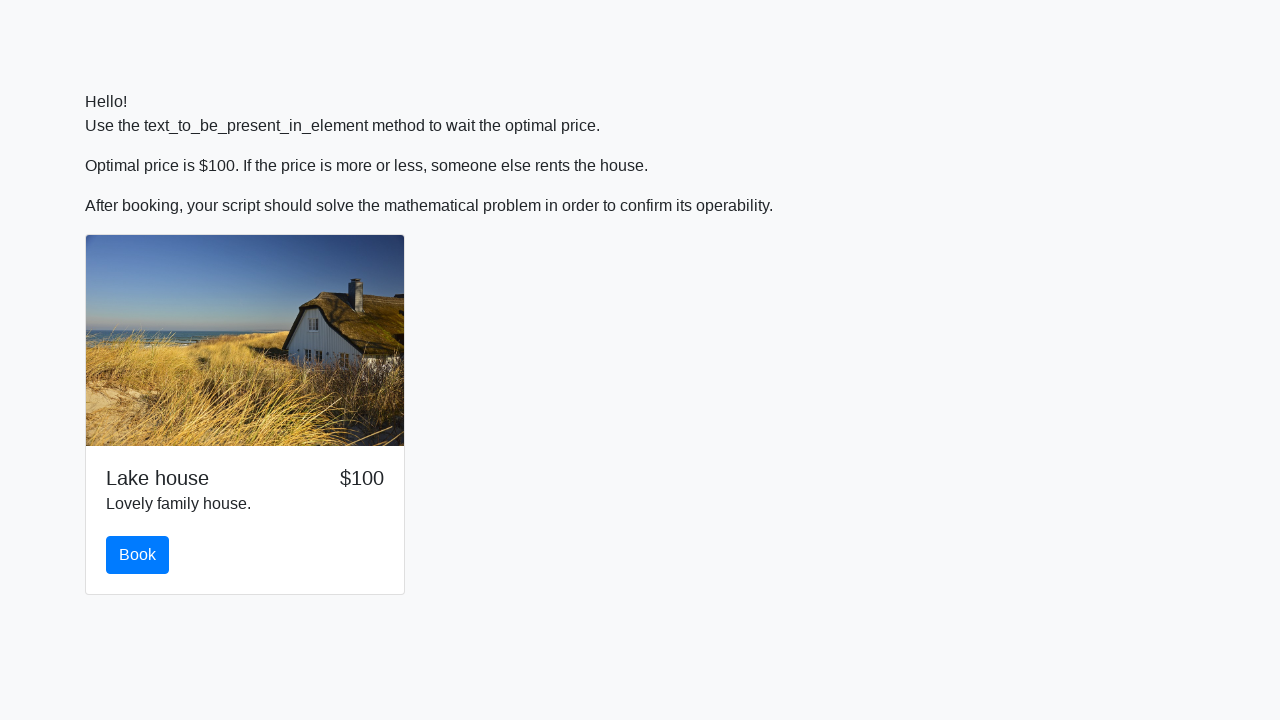

Clicked the book button at (138, 555) on #book
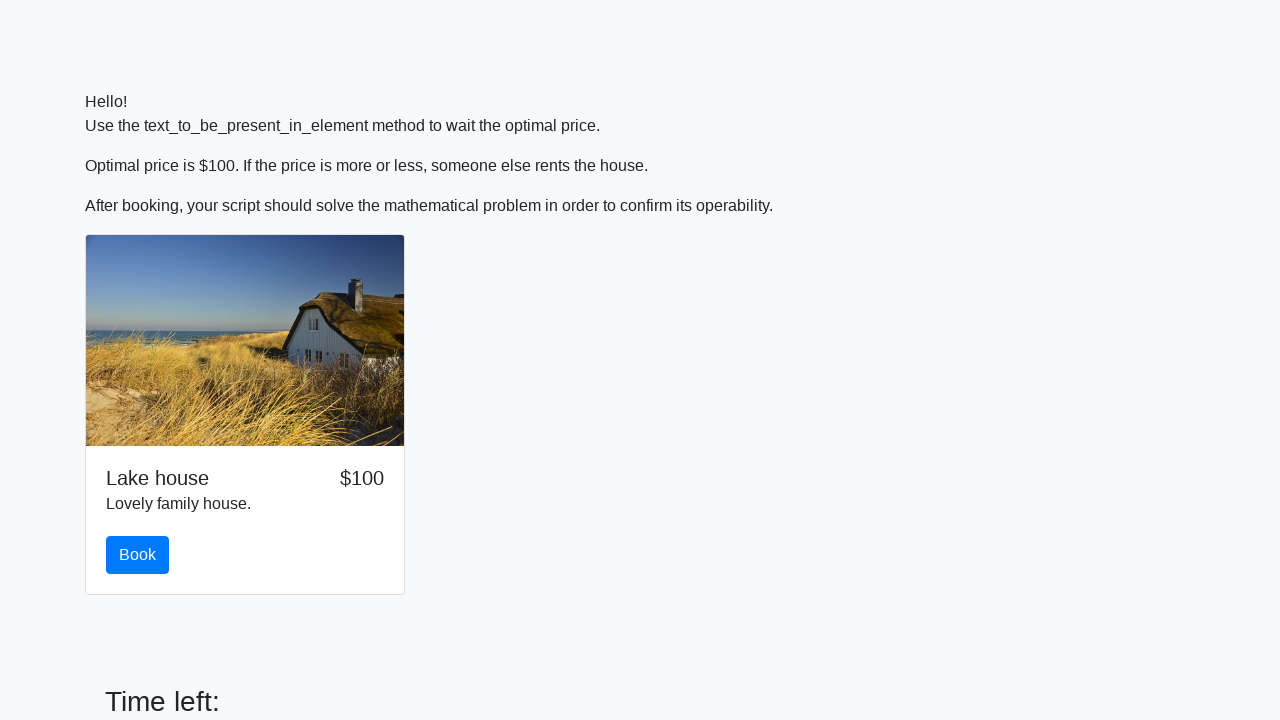

Retrieved input value for calculation: 802
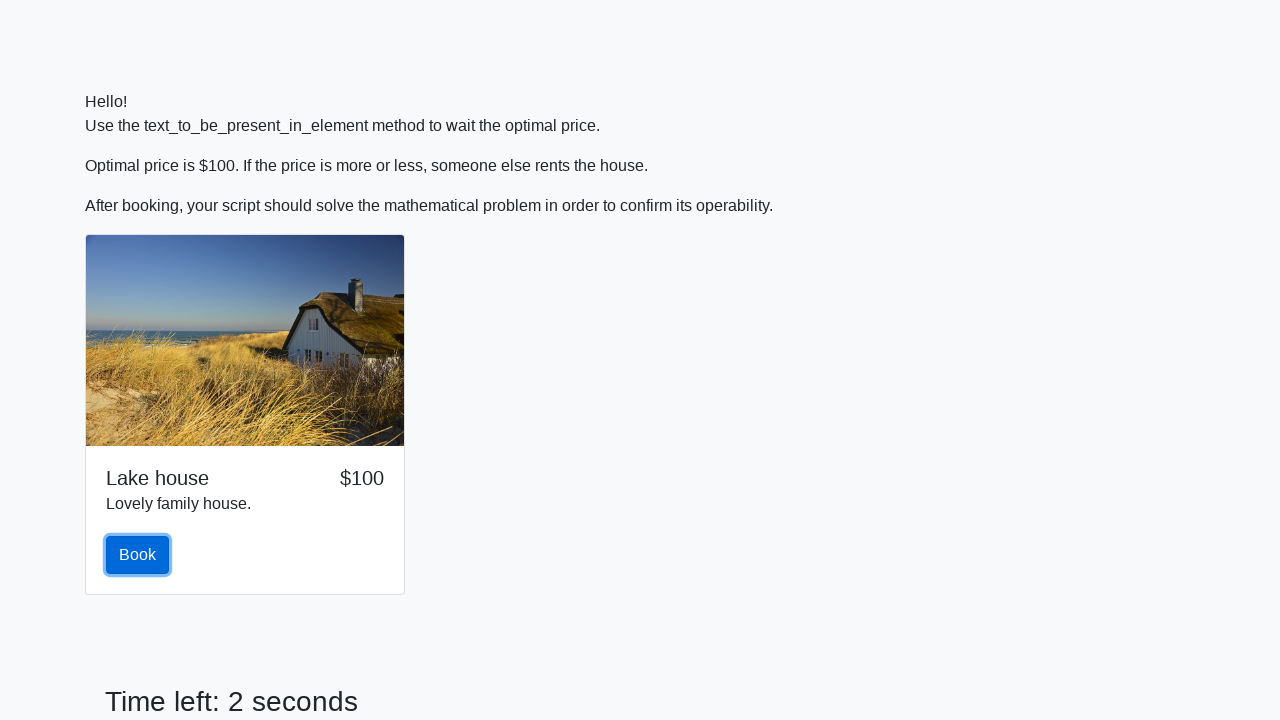

Filled answer field with calculated result on #answer
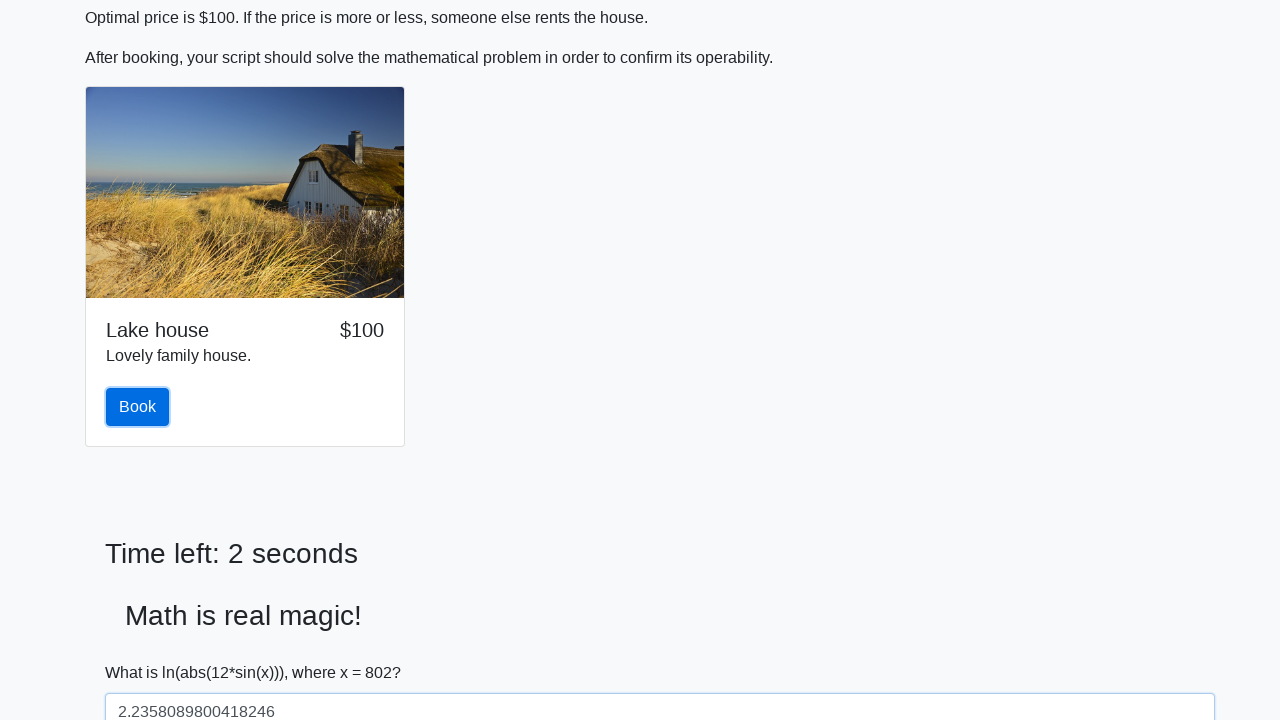

Clicked solve button to submit answer at (143, 651) on #solve
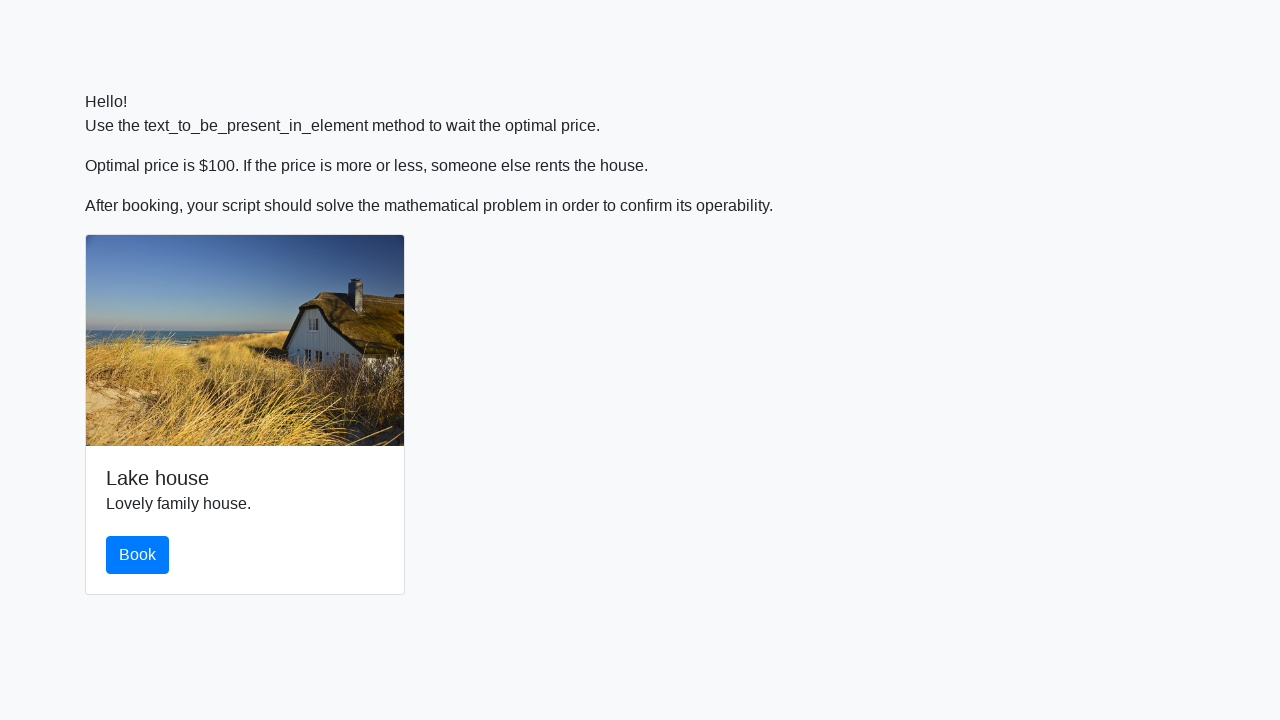

Set up alert dialog handler to accept alerts
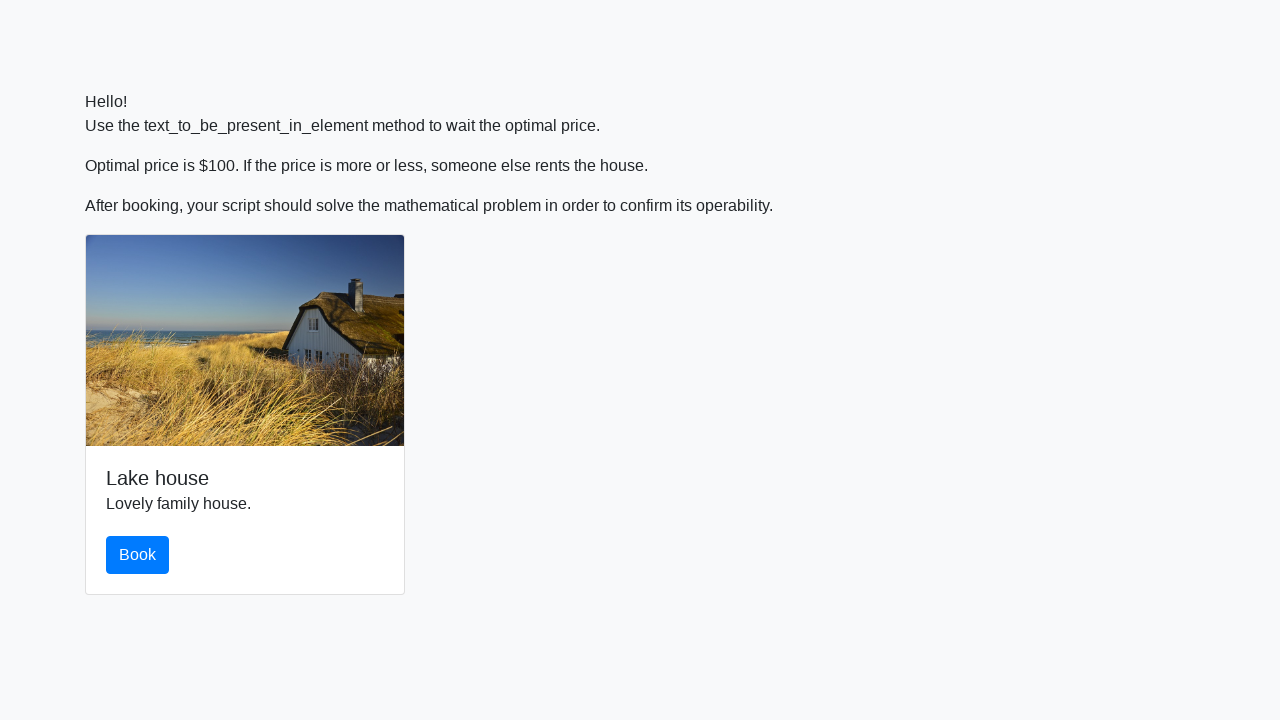

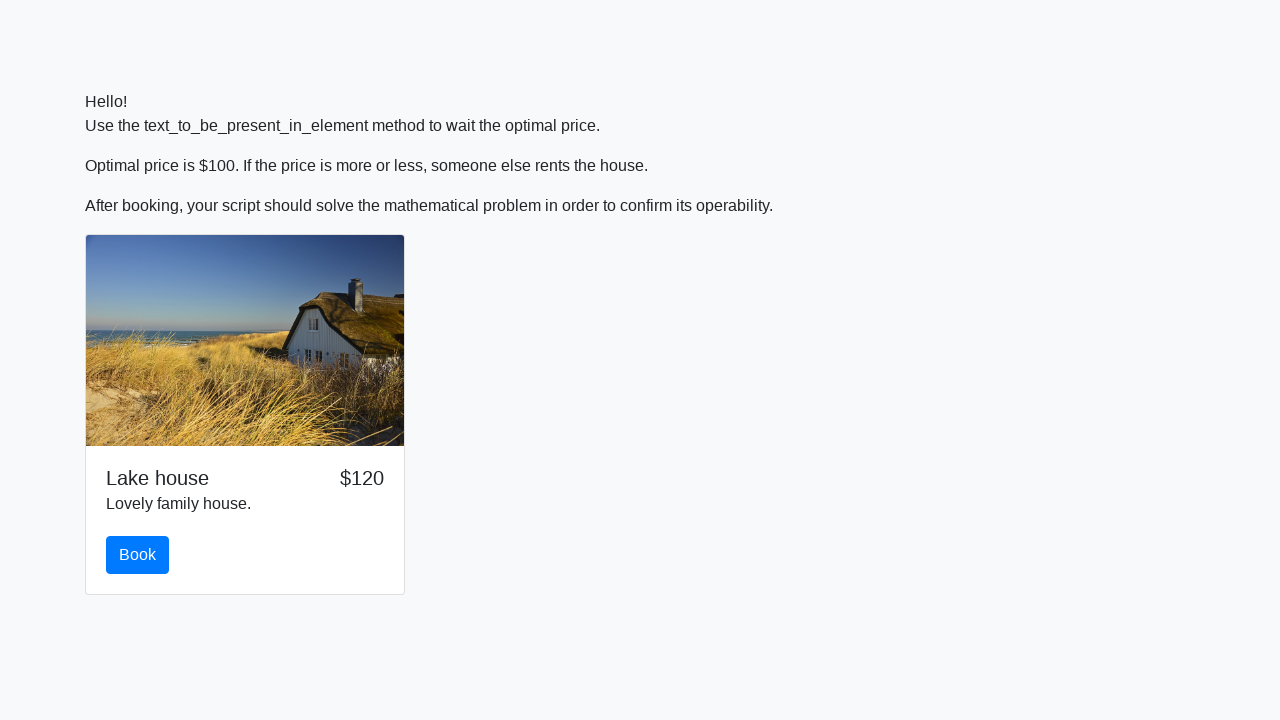